Tests dropdown/listbox functionality by selecting options from a dropdown menu - first by visible text ("Option 1") and then by index ("Option 2")

Starting URL: https://the-internet.herokuapp.com/dropdown

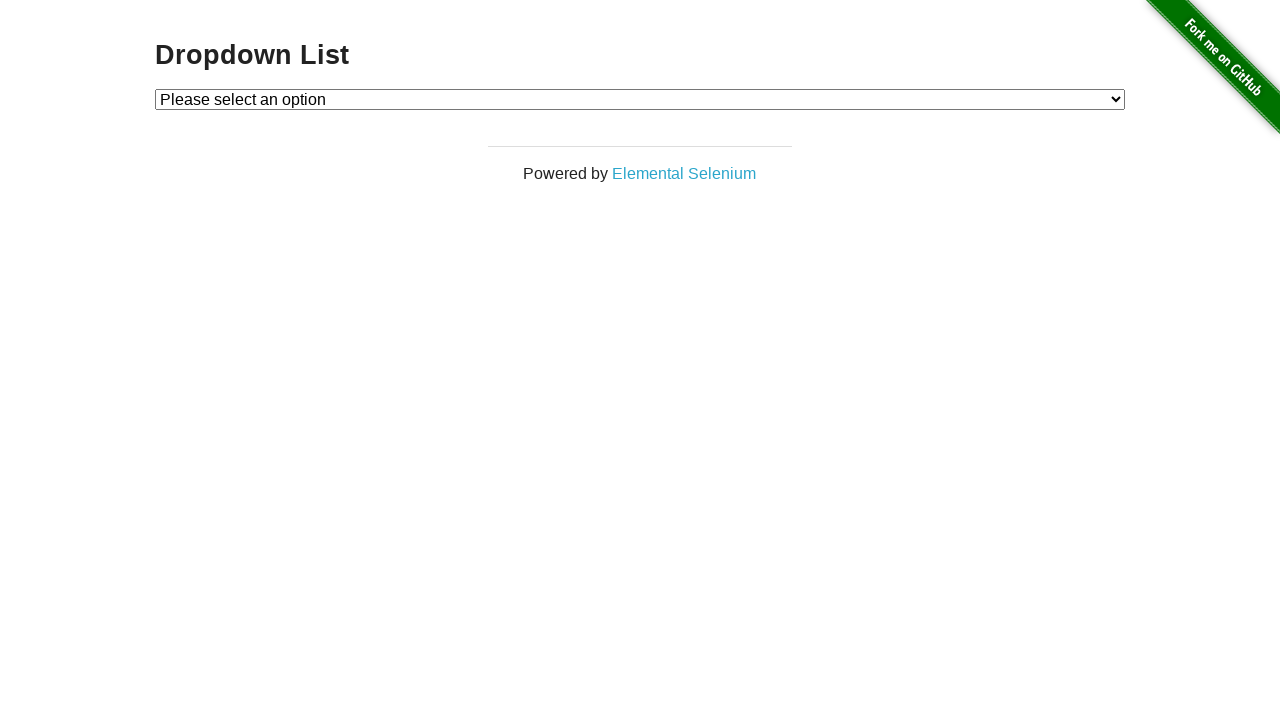

Selected 'Option 1' from dropdown by visible text on #dropdown
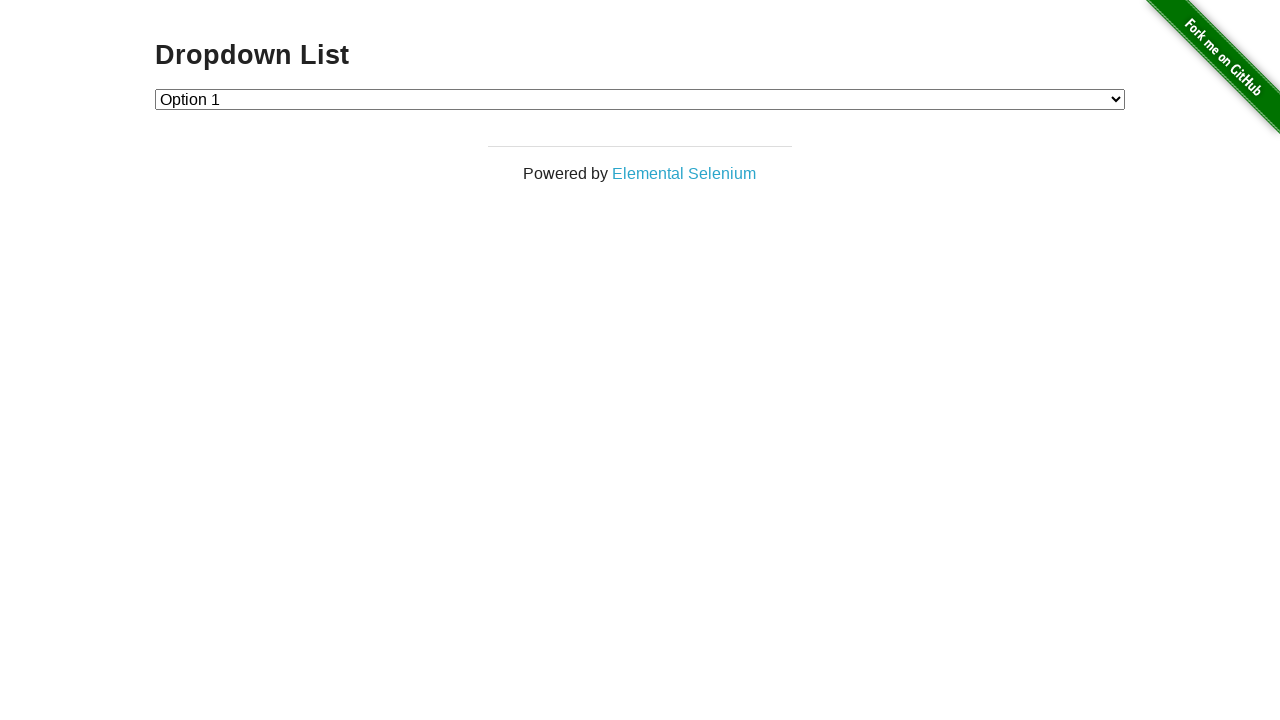

Waited 1 second to observe the selection
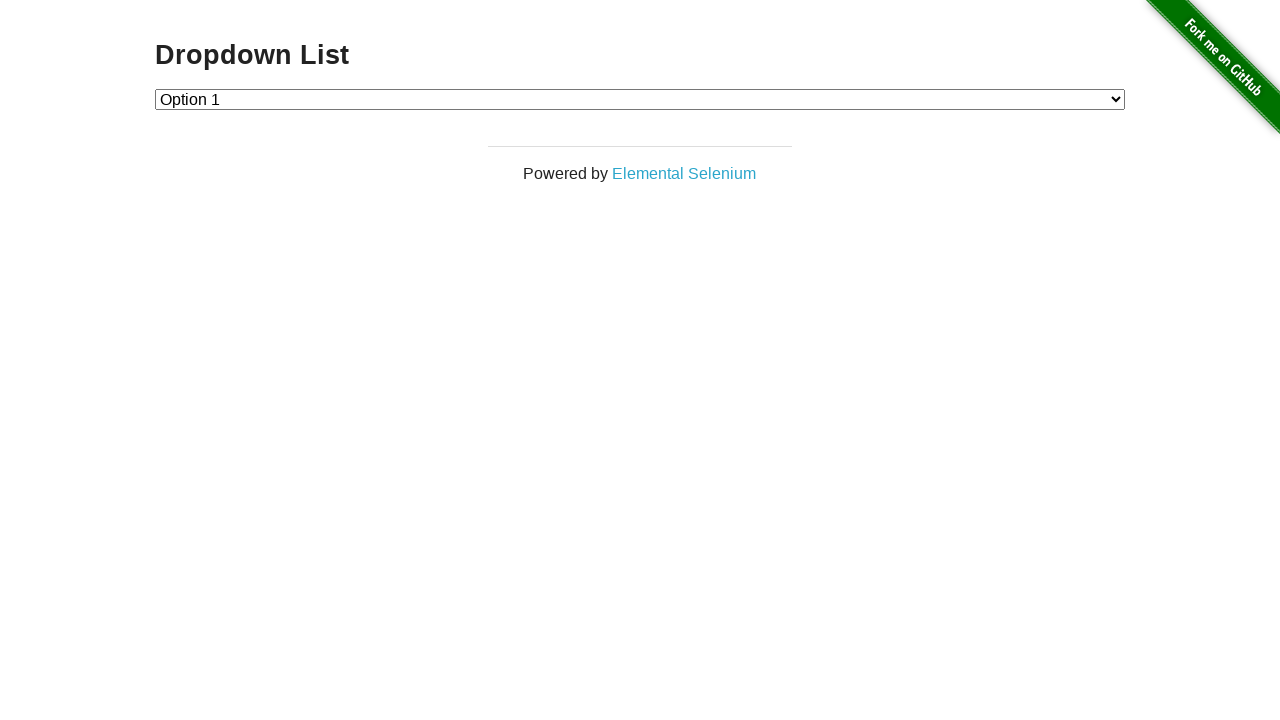

Selected 'Option 2' from dropdown by index 2 on #dropdown
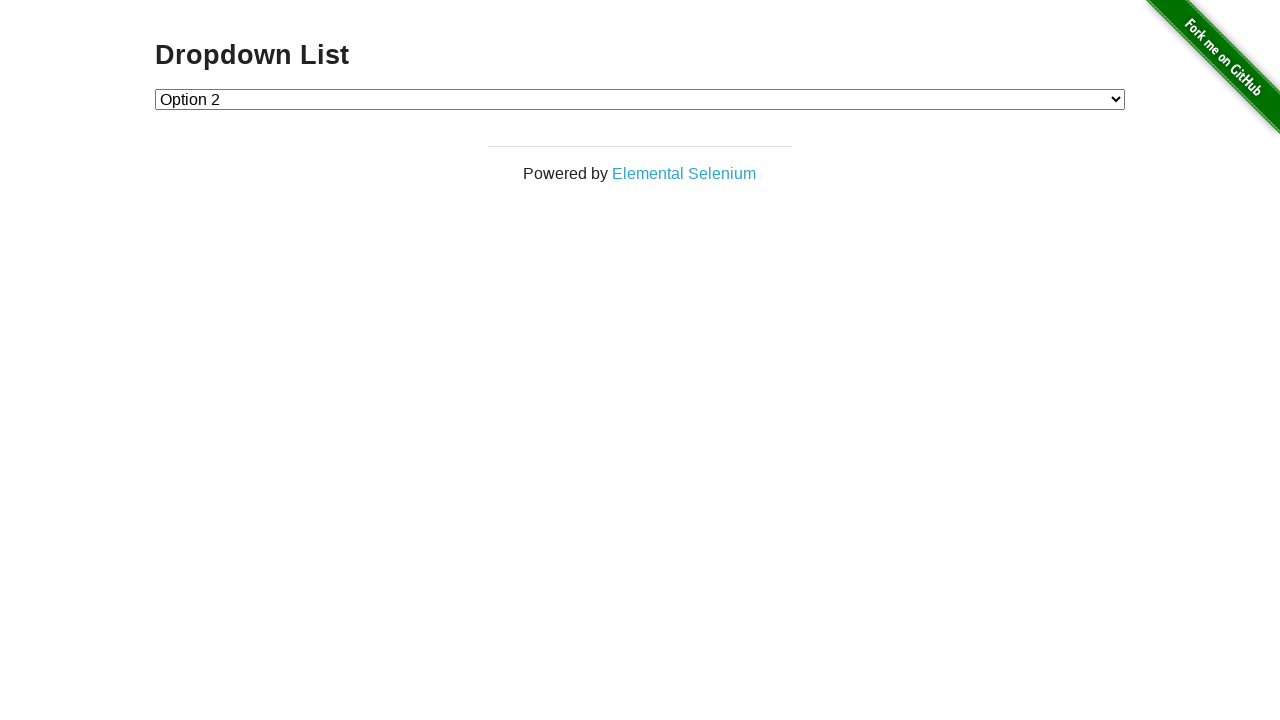

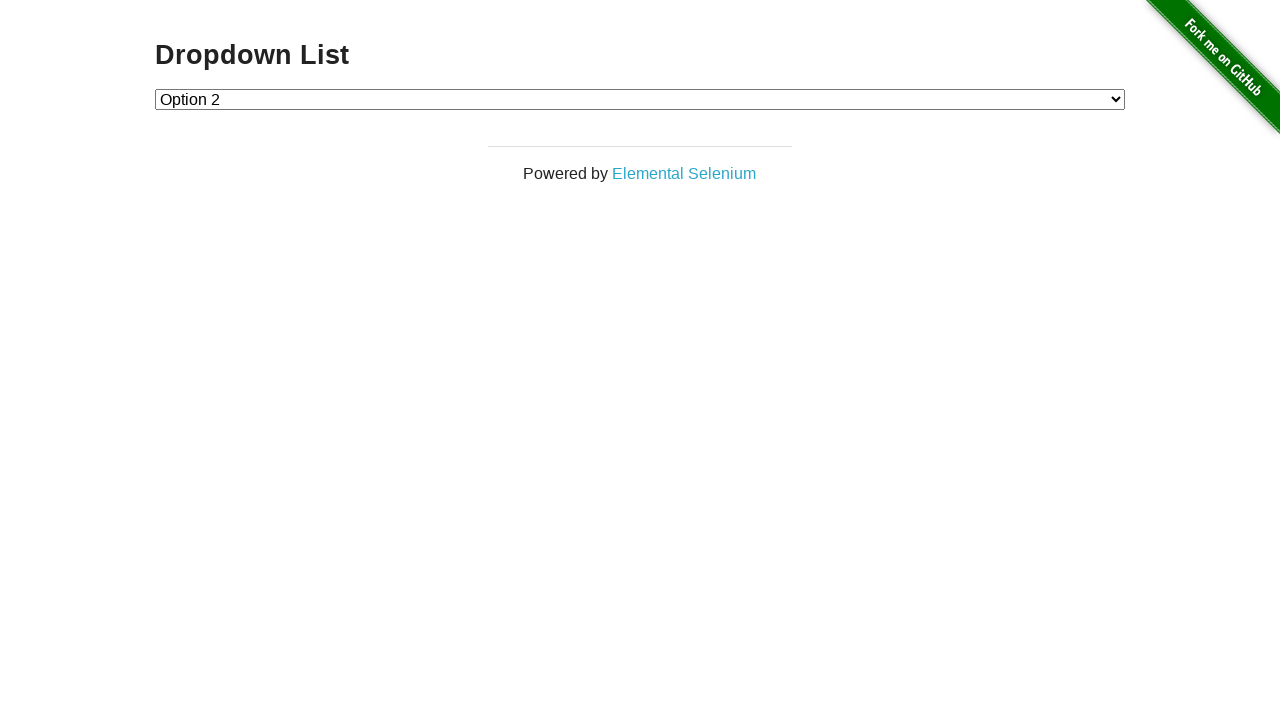